Tests double-click functionality by double-clicking a button and verifying the confirmation message appears

Starting URL: https://demoqa.com/buttons

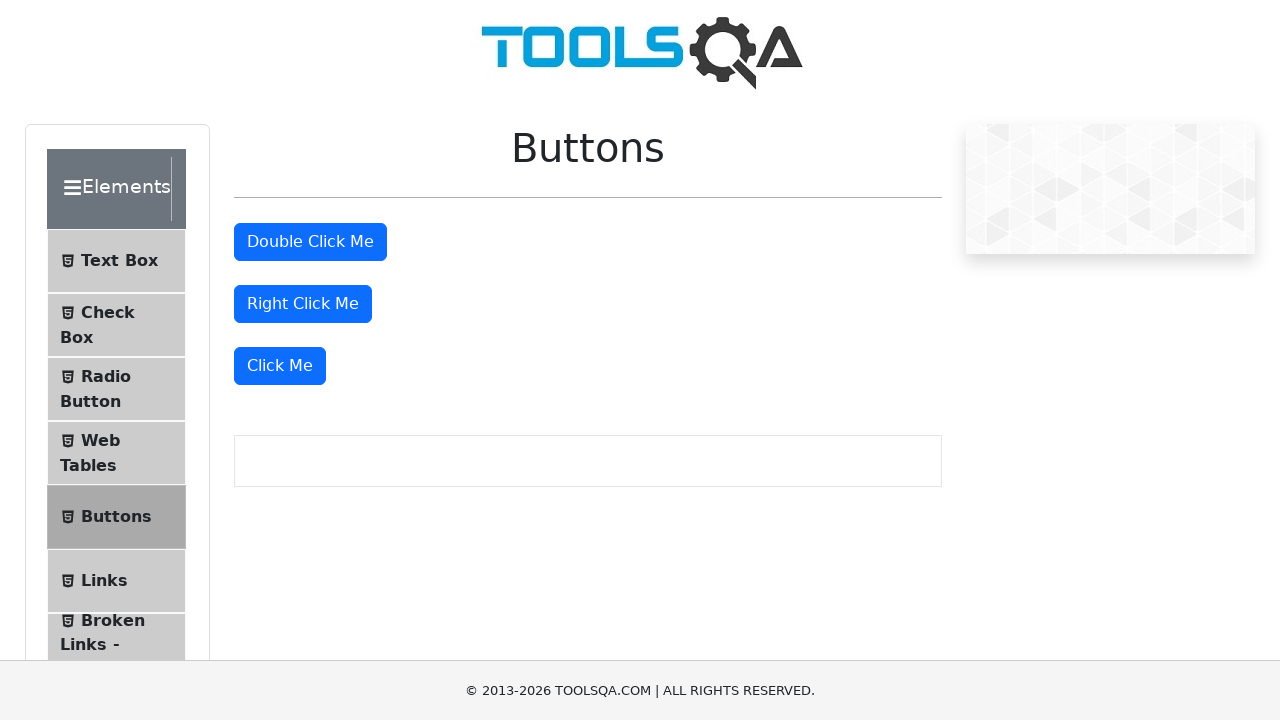

Navigated to https://demoqa.com/buttons
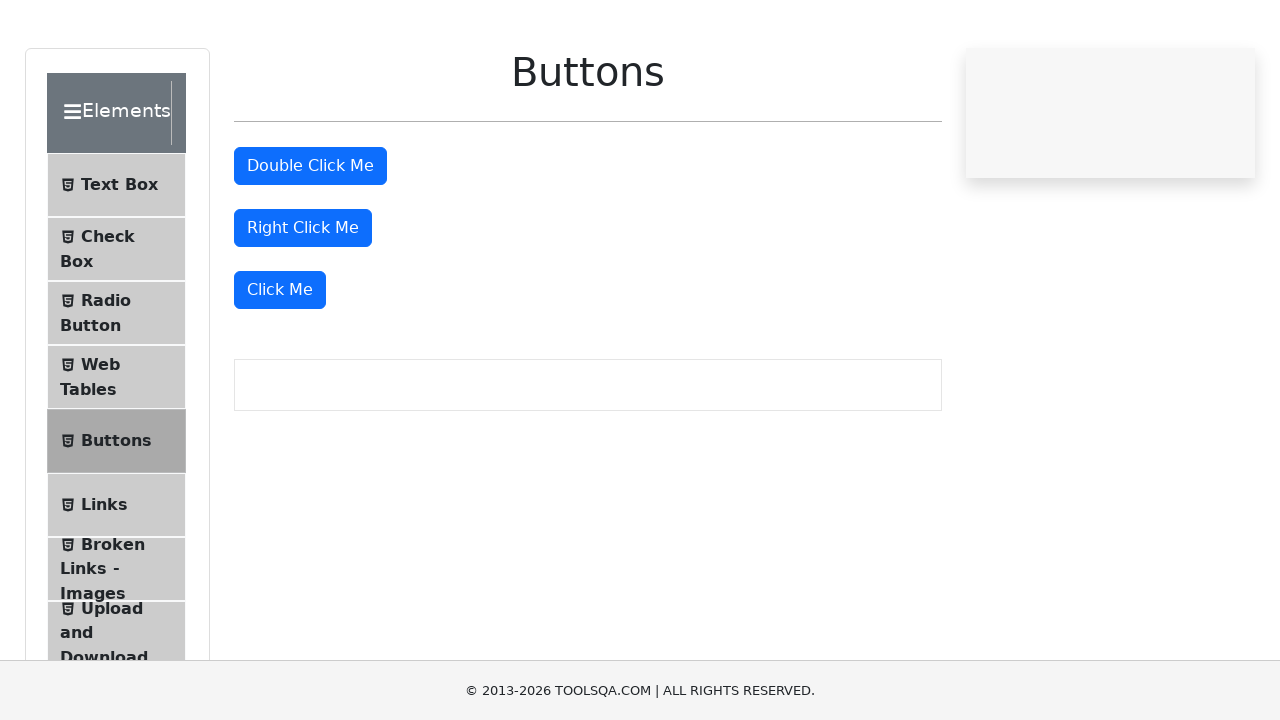

Double-clicked the double-click button at (310, 242) on #doubleClickBtn
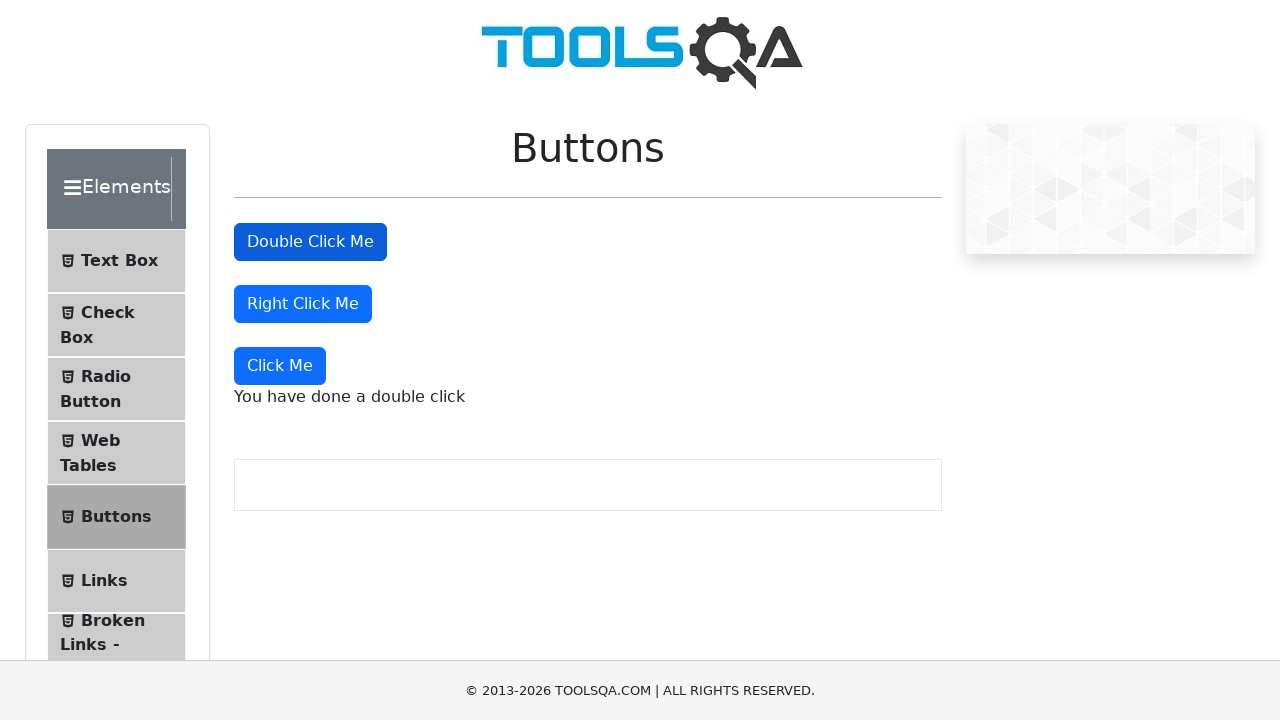

Located the double-click confirmation message element
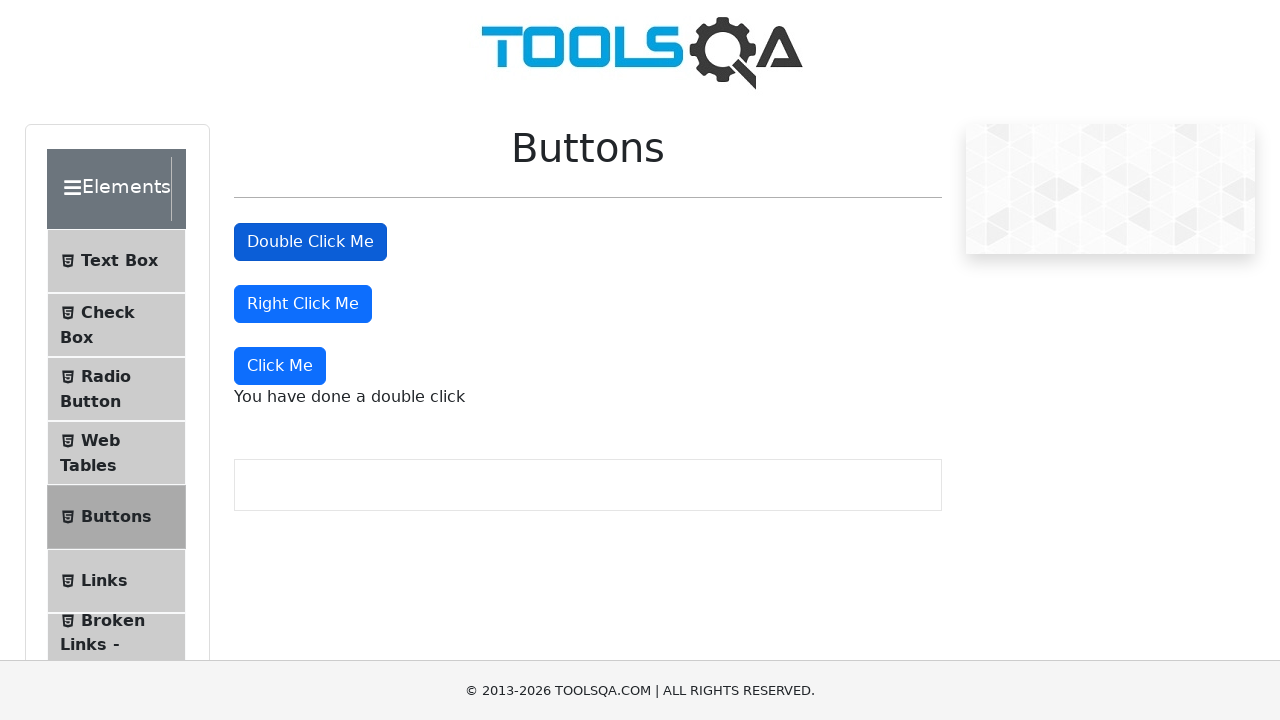

Verified confirmation message displays 'You have done a double click'
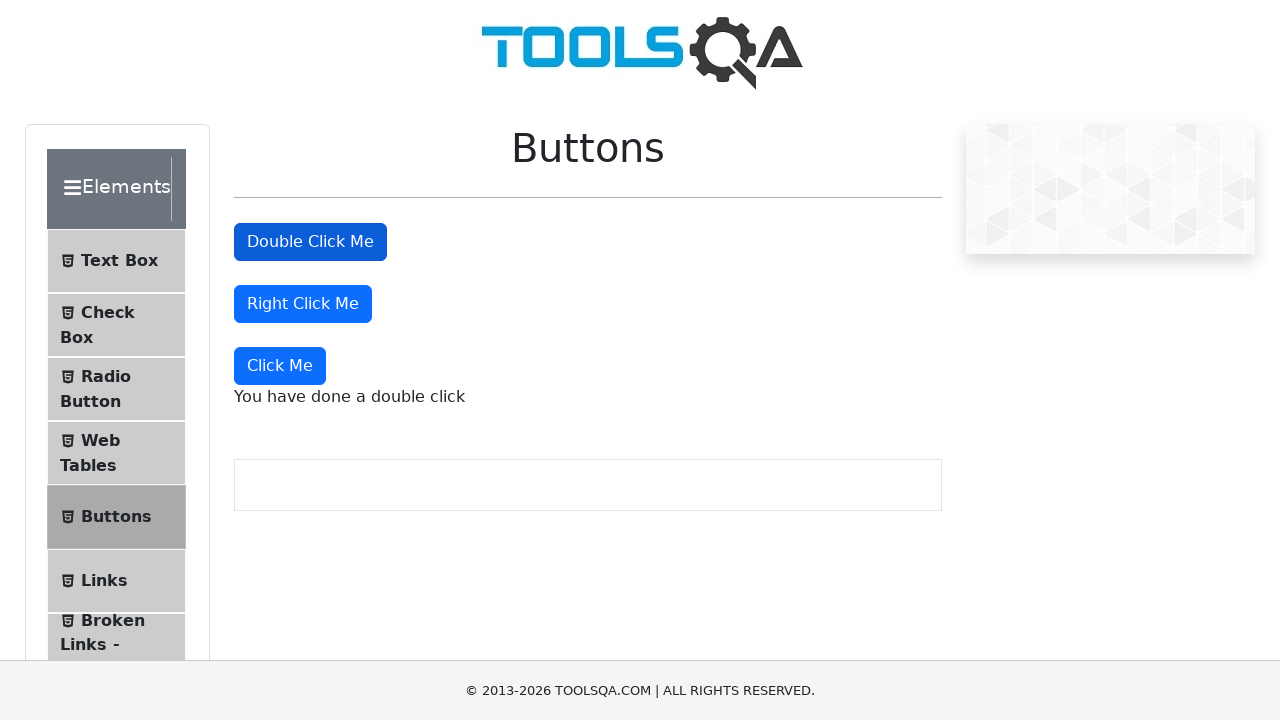

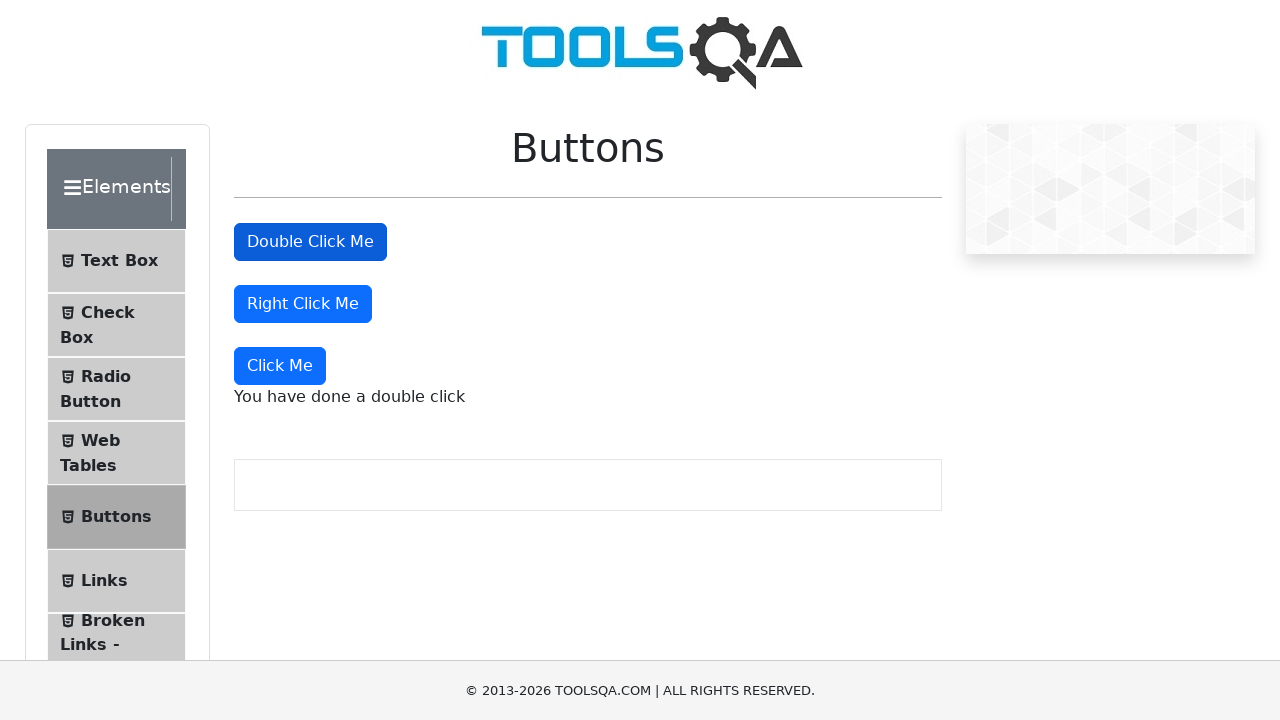